Tests that the OrangeHRM login page loads correctly by navigating to the page and verifying the page title matches "OrangeHRM"

Starting URL: https://opensource-demo.orangehrmlive.com/web/index.php/auth/login

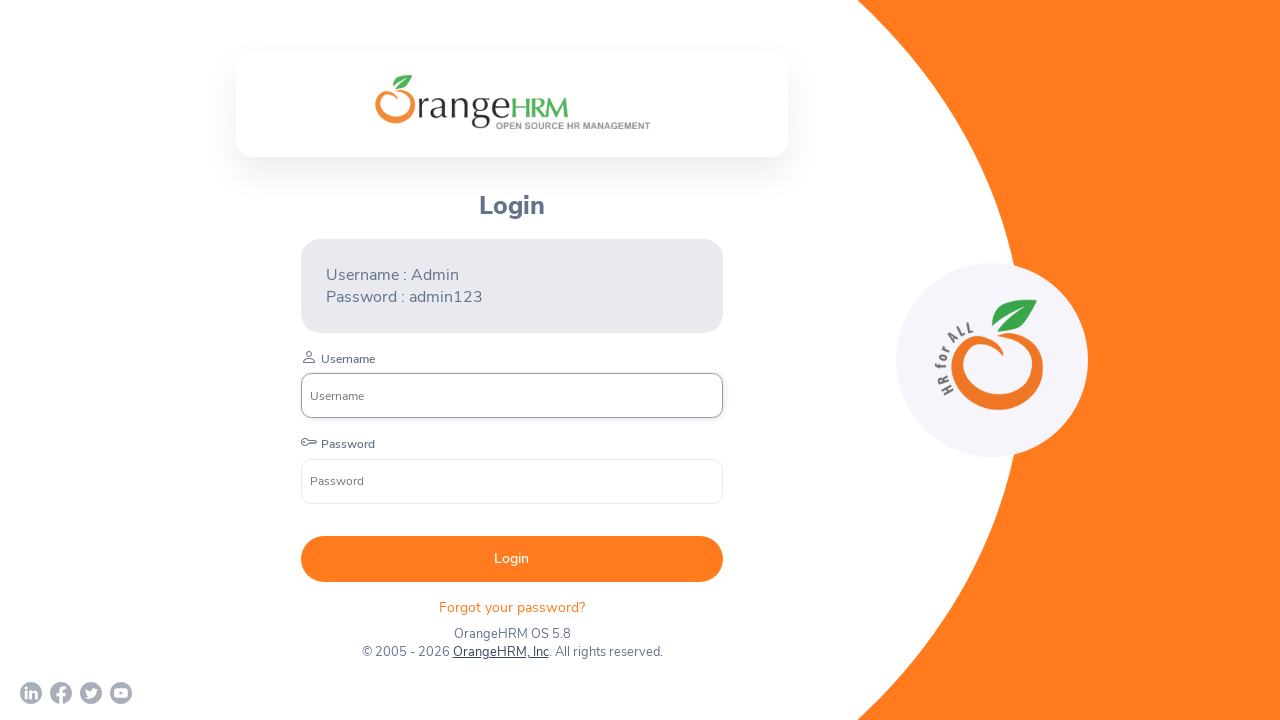

Retrieved page title
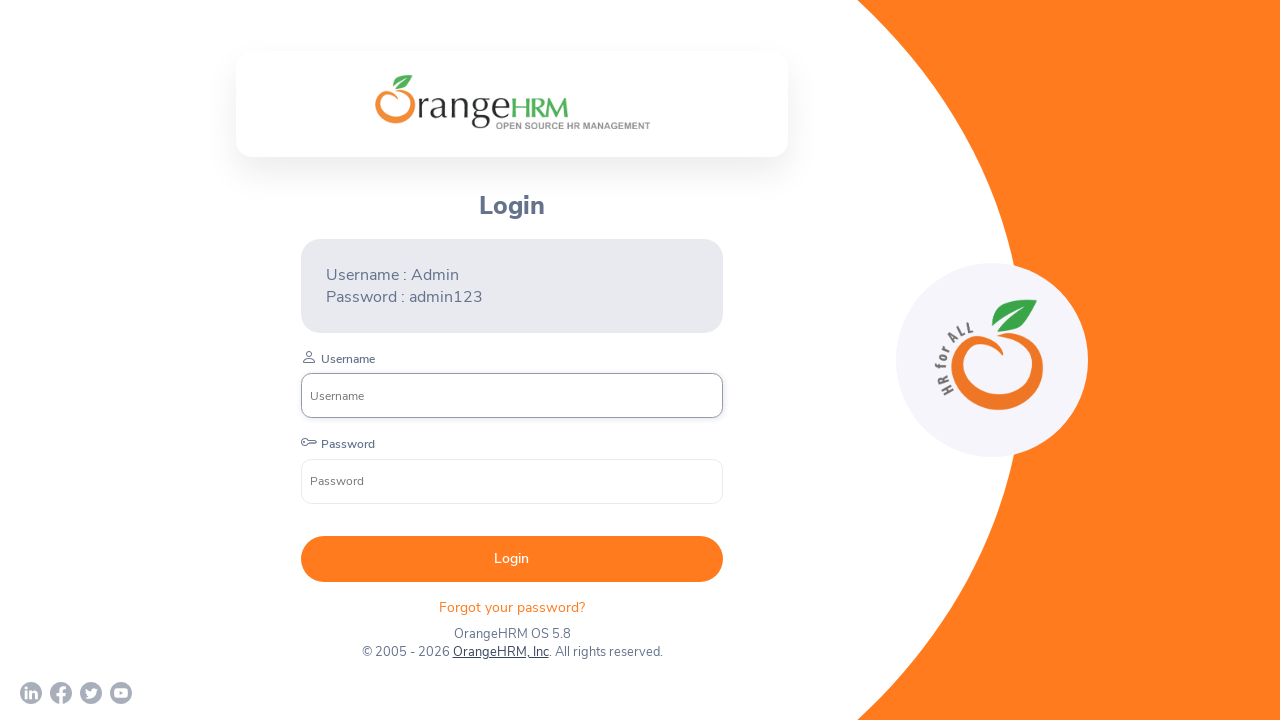

Verified page title matches 'OrangeHRM'
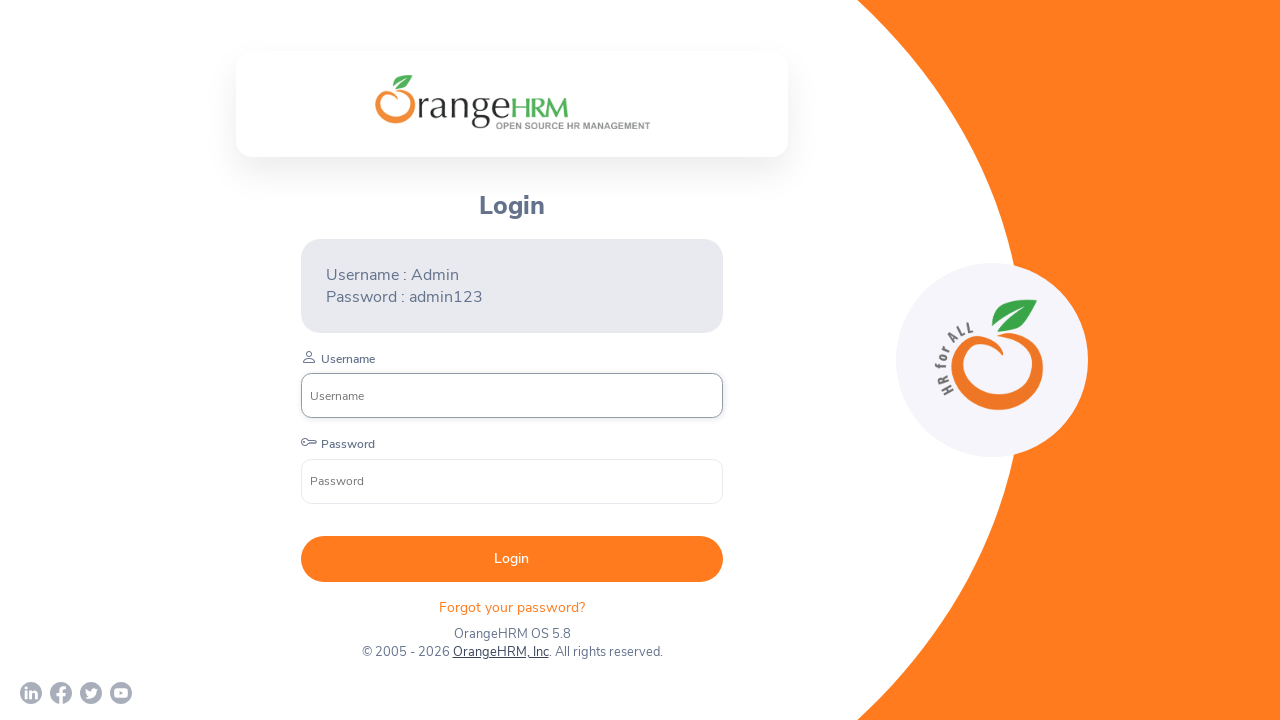

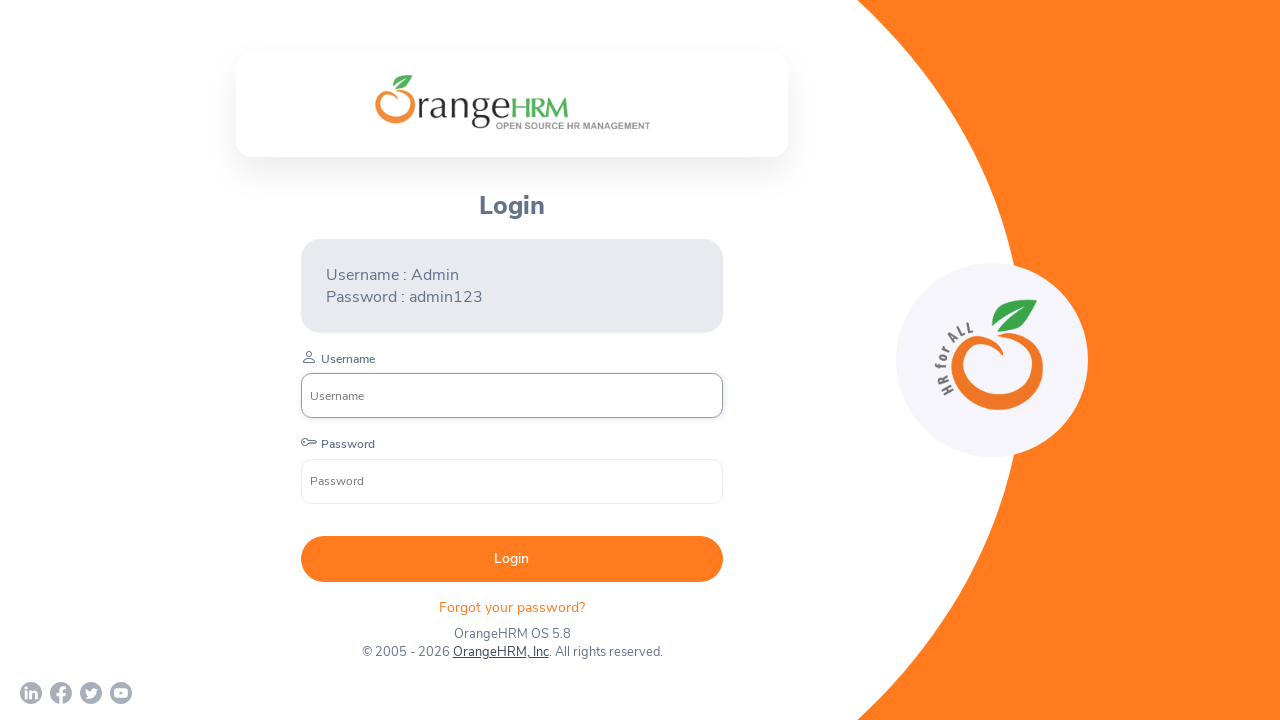